Launches Flipkart homepage and verifies the page loads successfully

Starting URL: https://www.flipkart.com/

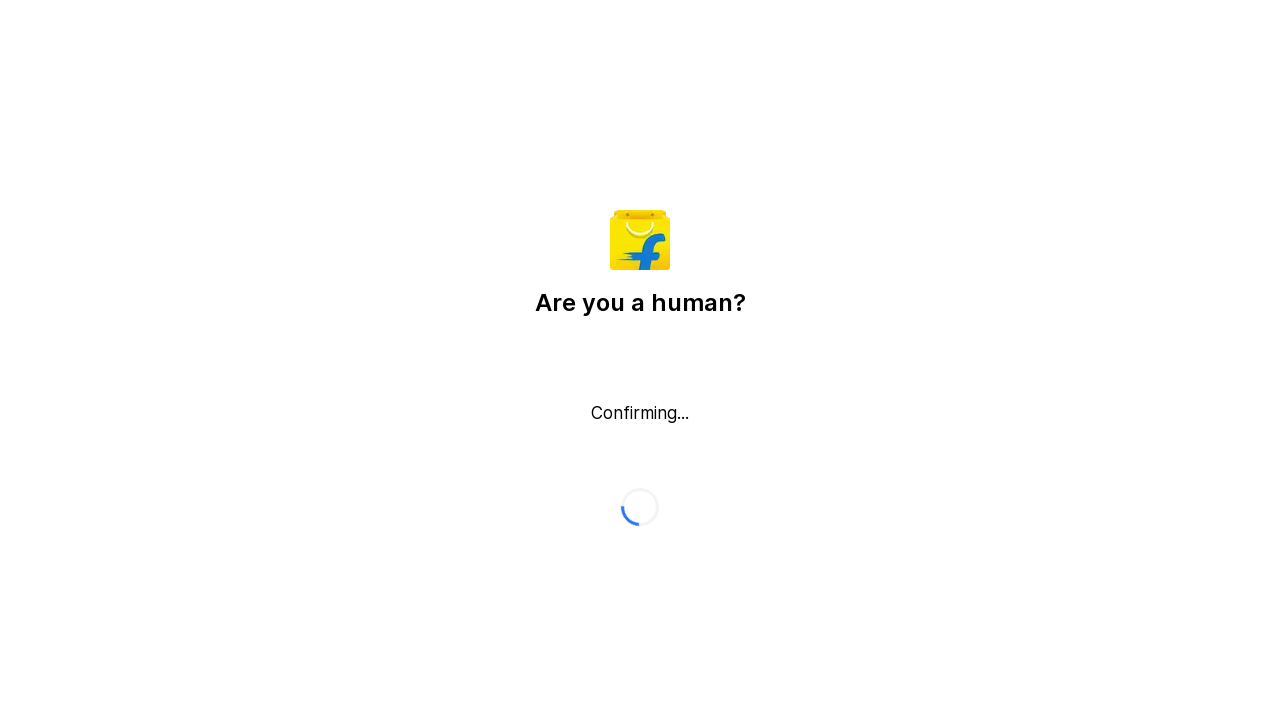

Waited for DOM content loaded state on Flipkart homepage
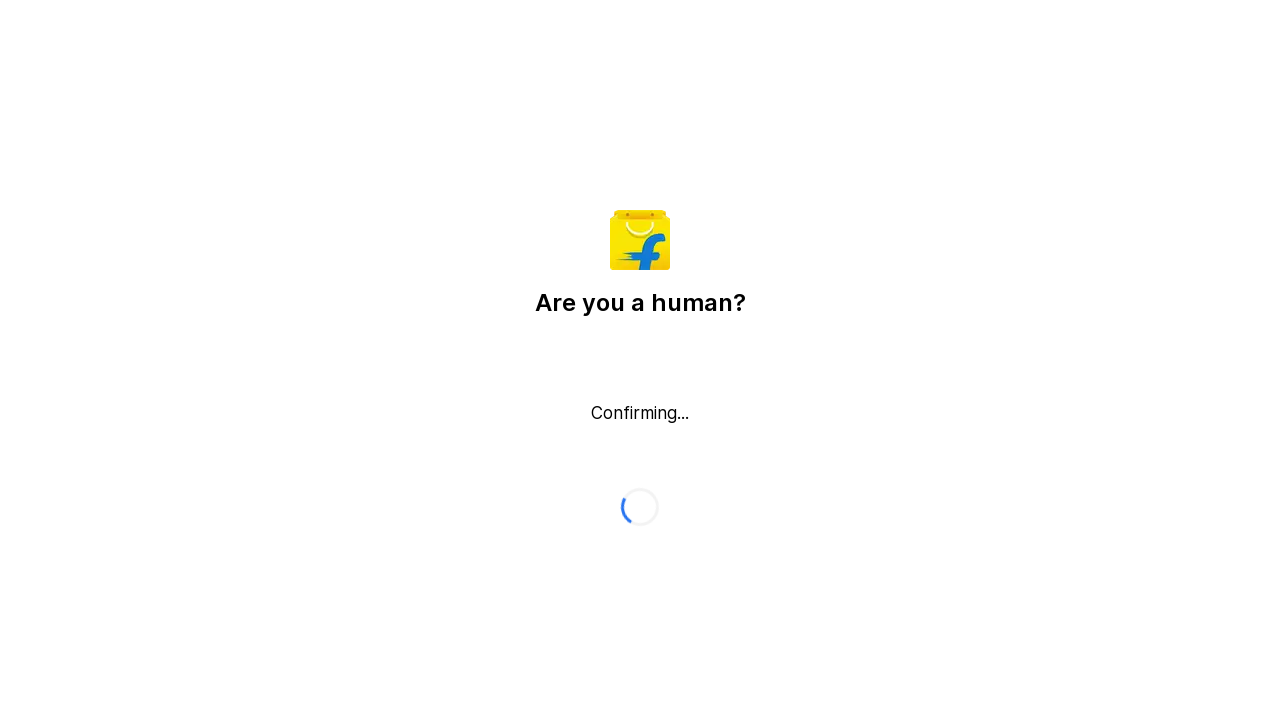

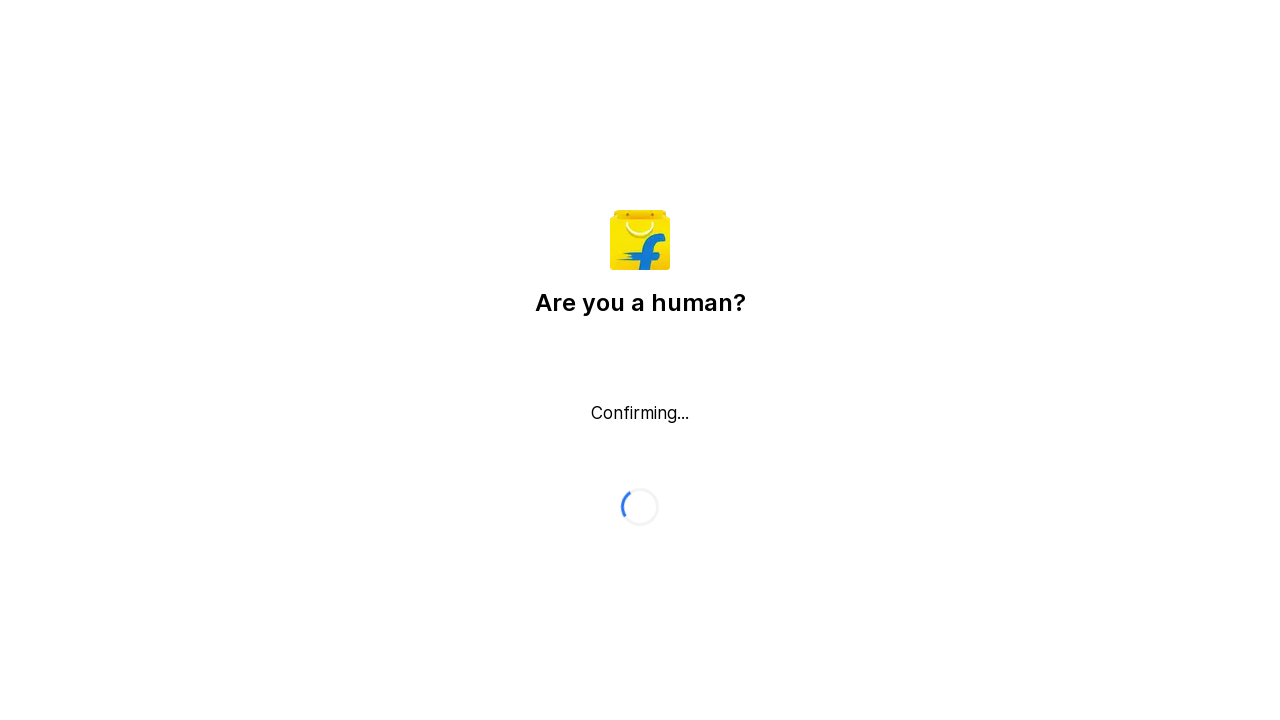